Tests a registration page by finding all input fields and filling the last three inputs with text

Starting URL: https://makarova1507ana.github.io/registration_page/

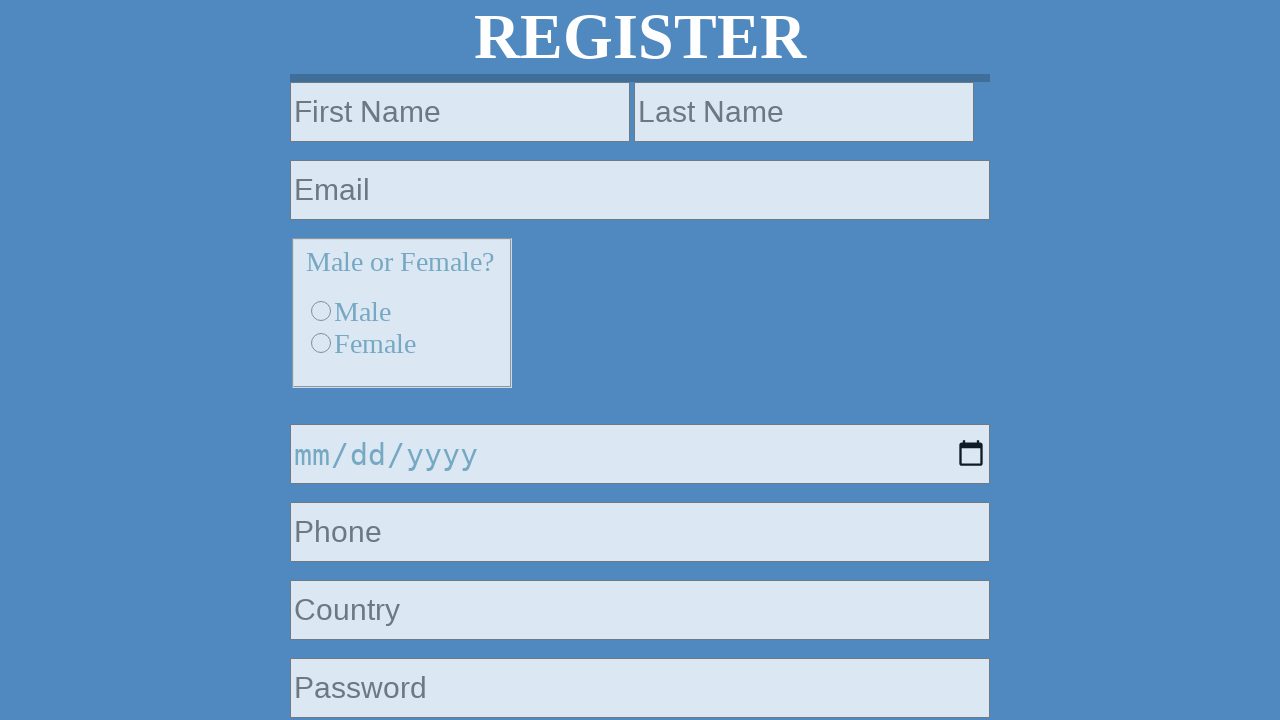

Navigated to registration page
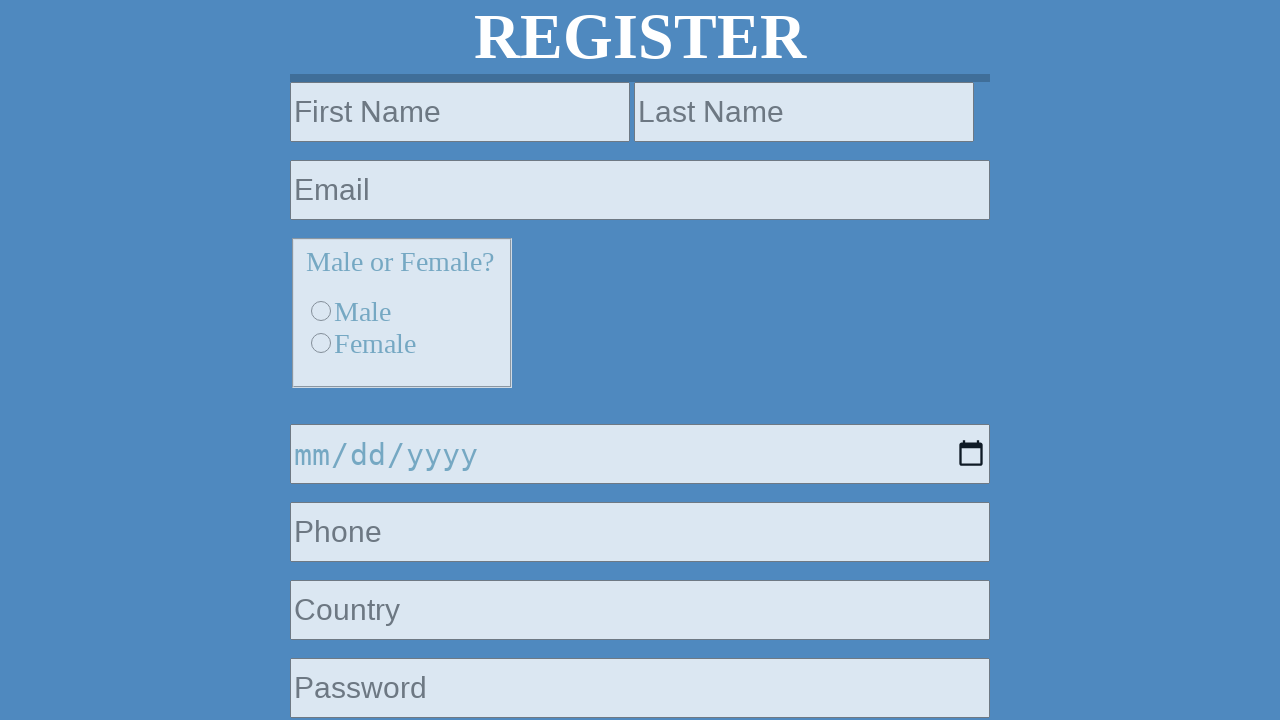

Found all input fields on the registration page
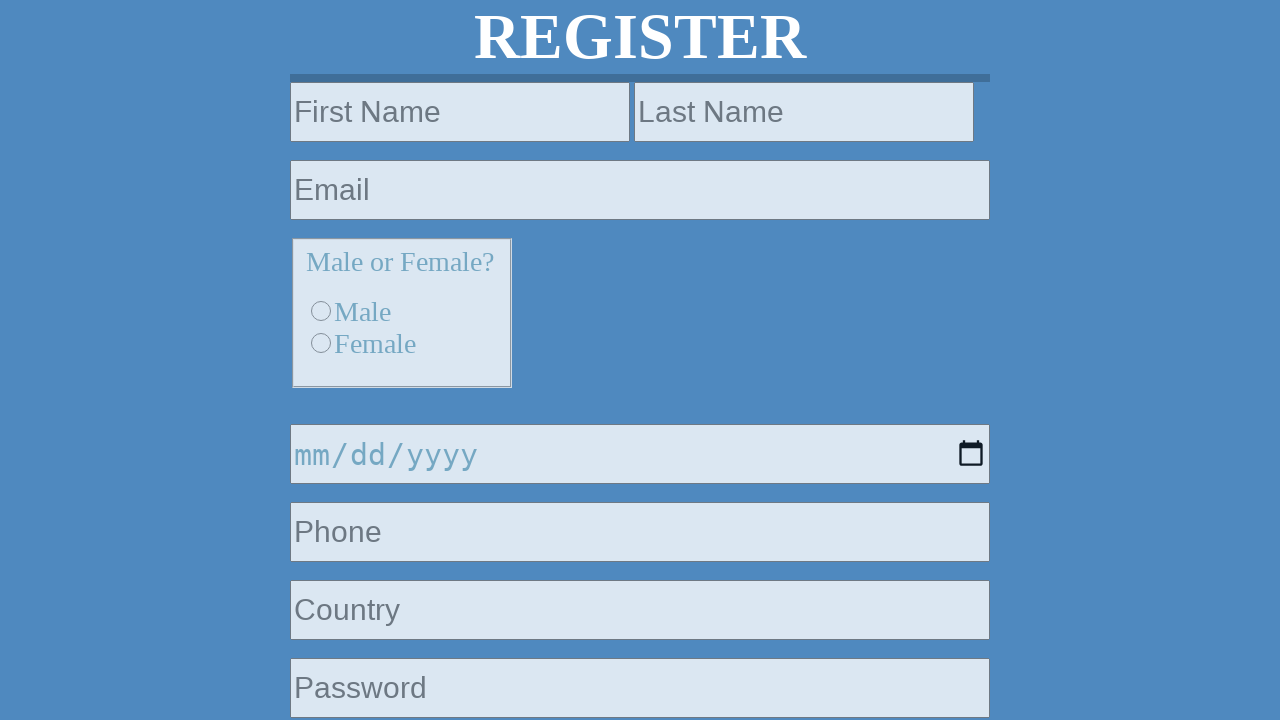

Filled input field at index -3 with 'testvalue123' on input >> nth=6
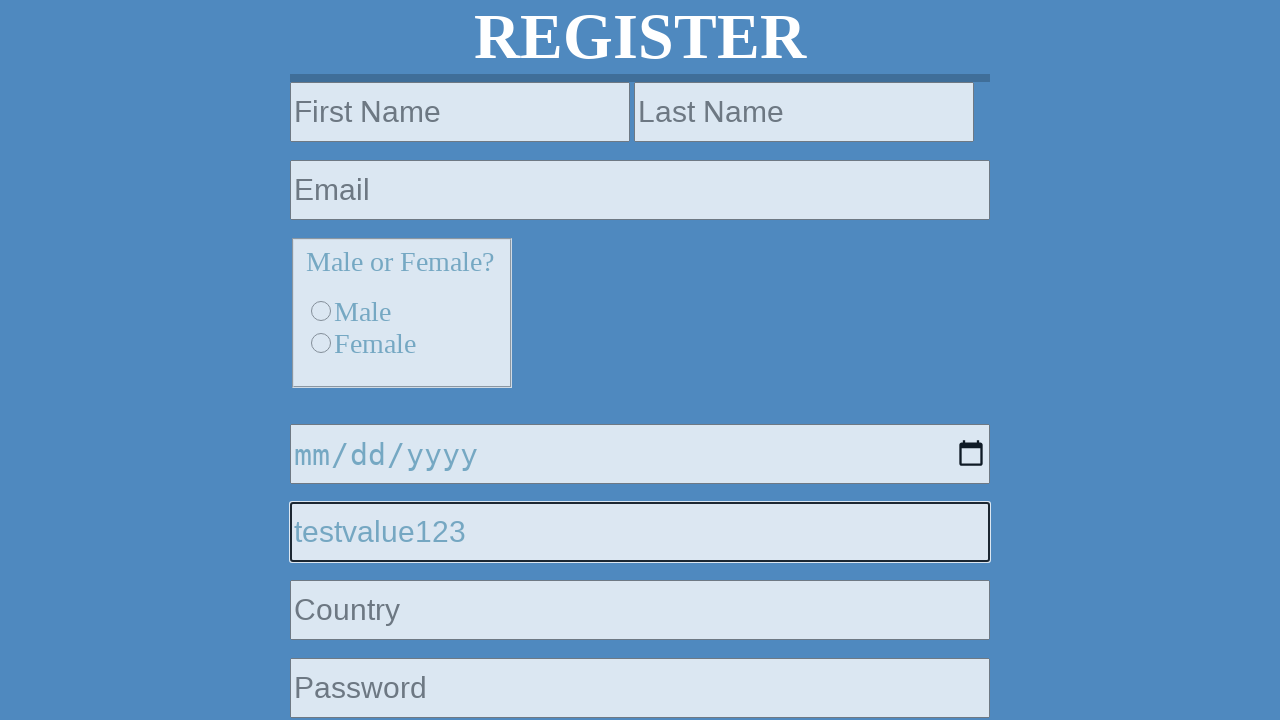

Filled input field at index -2 with 'testvalue123' on input >> nth=7
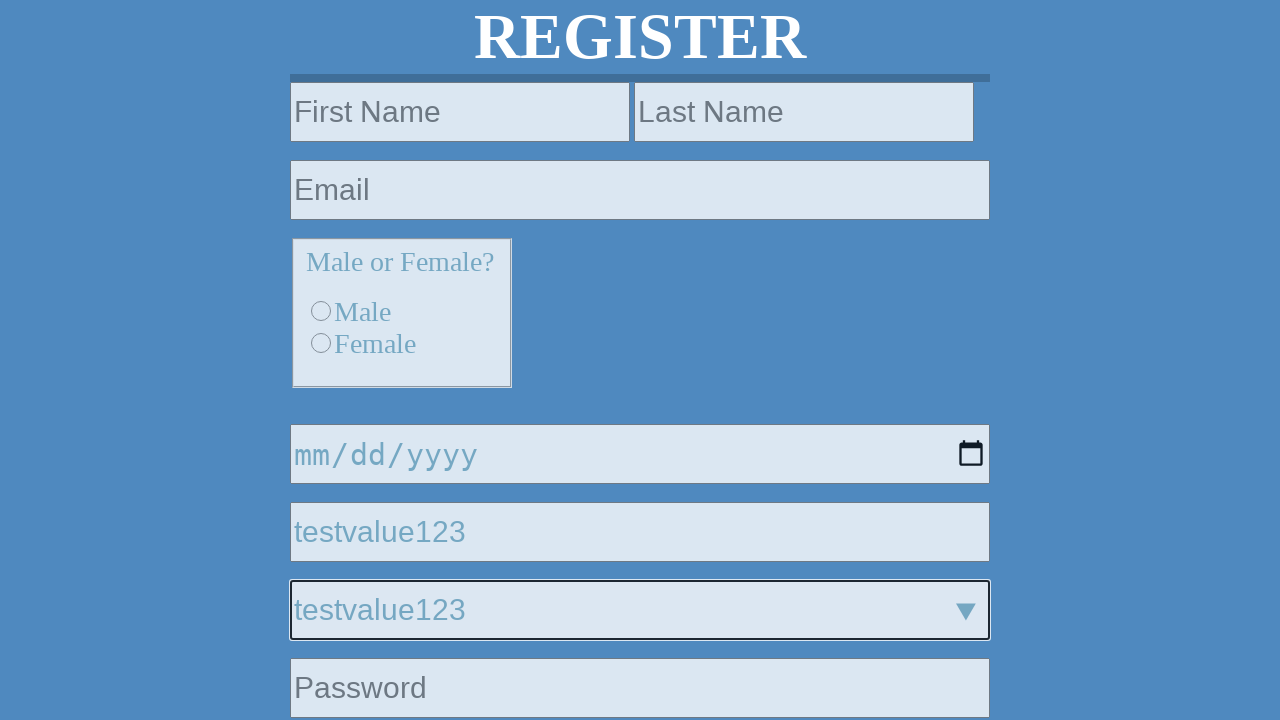

Filled input field at index -1 with 'testvalue123' on input >> nth=8
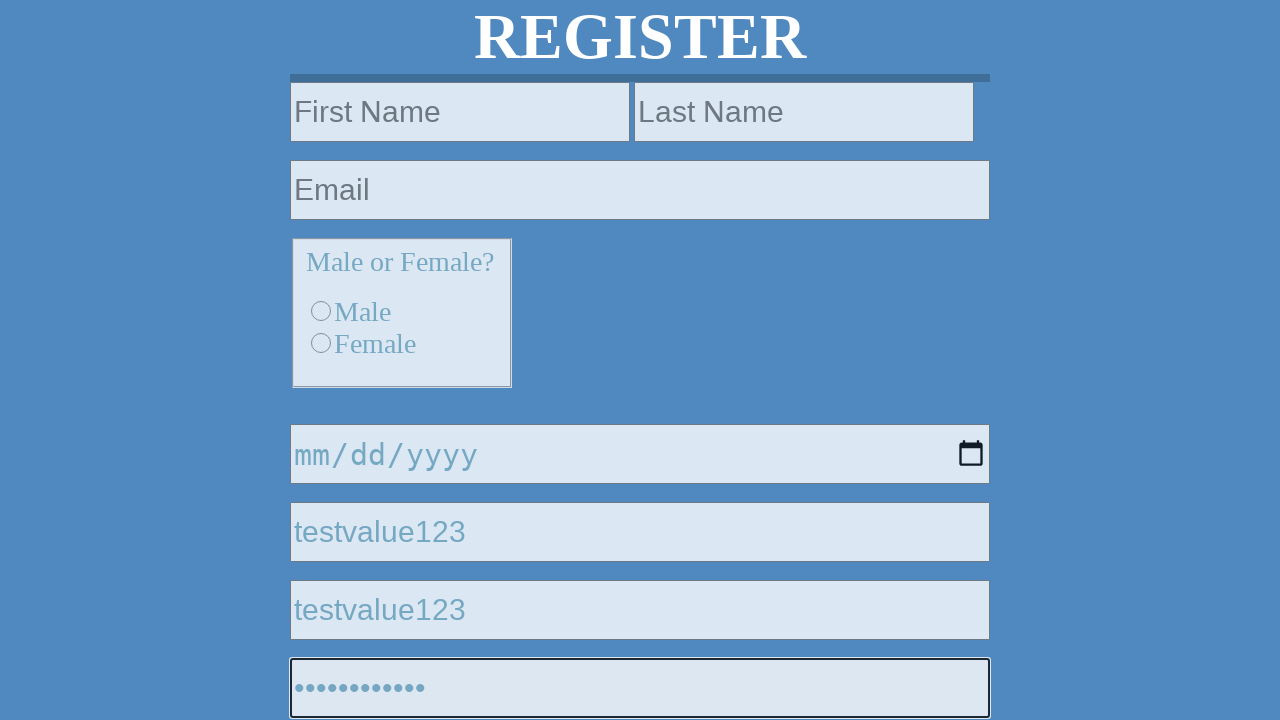

Waited for page to reflect changes
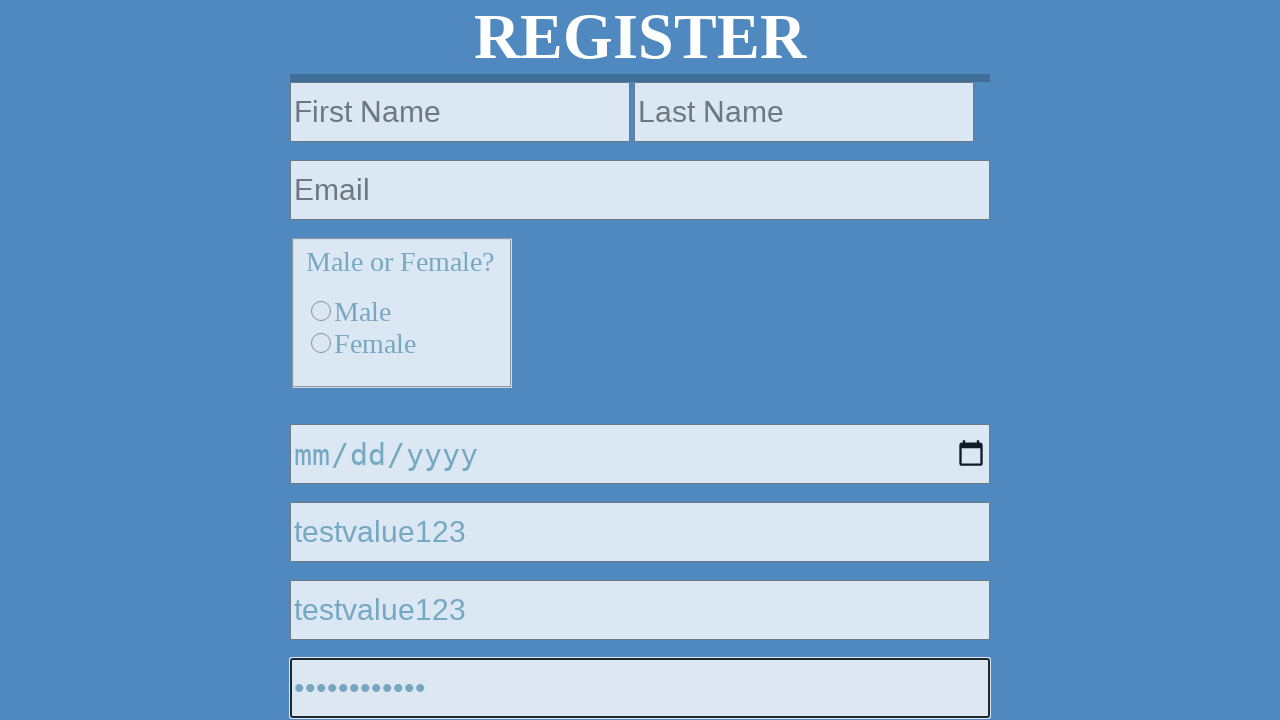

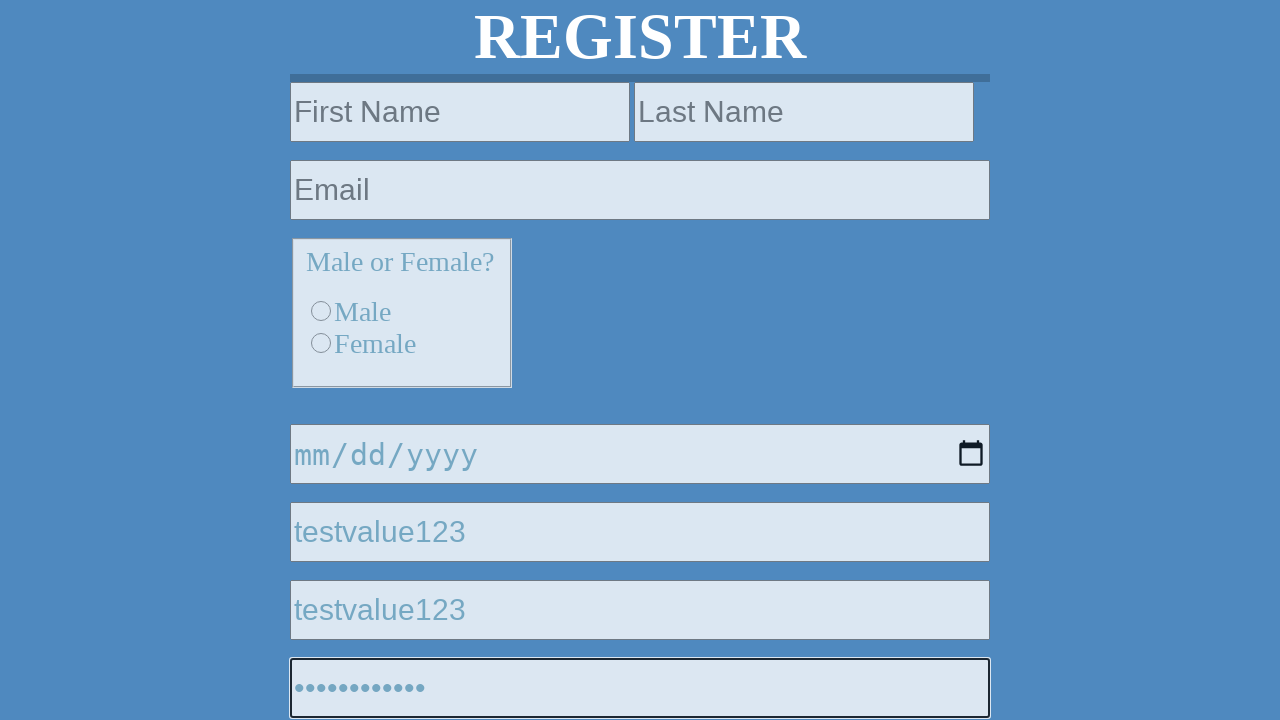